Tests mouse hover functionality by hovering over a dropdown menu and clicking on a specific link

Starting URL: http://seleniumpractise.blogspot.com/2016/08/how-to-perform-mouse-hover-in-selenium.html

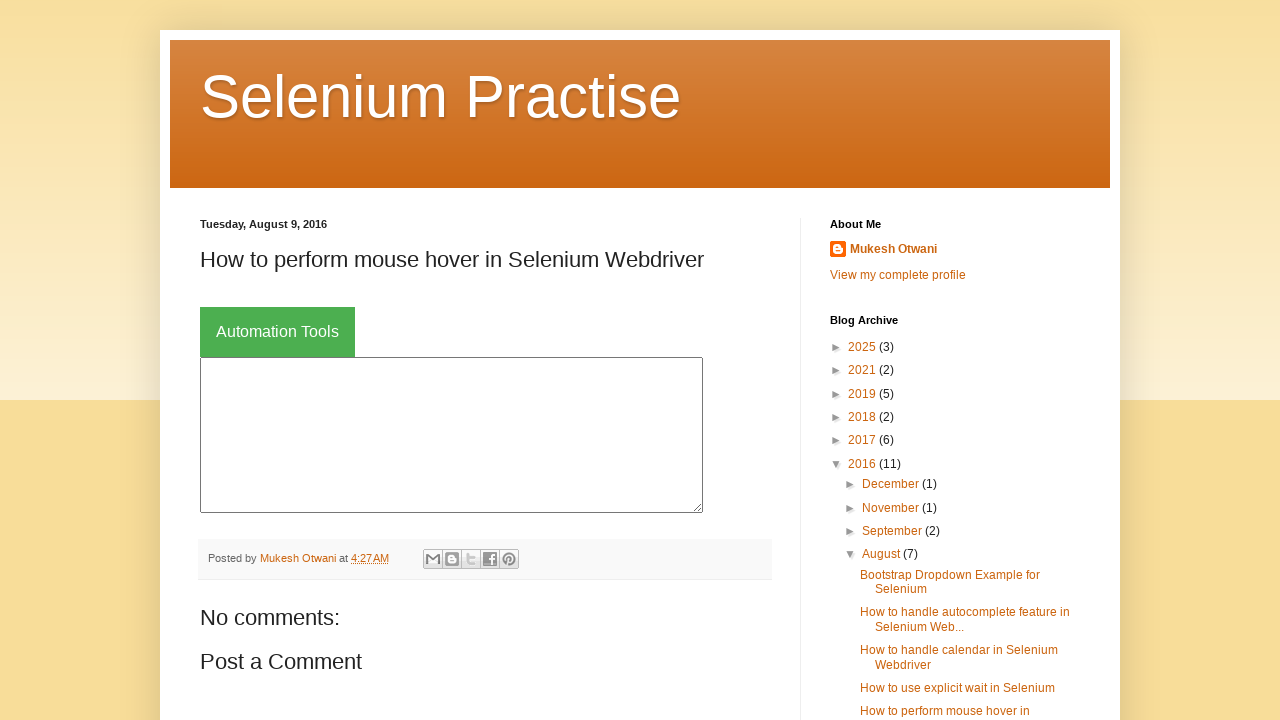

Navigated to mouse hover practice page
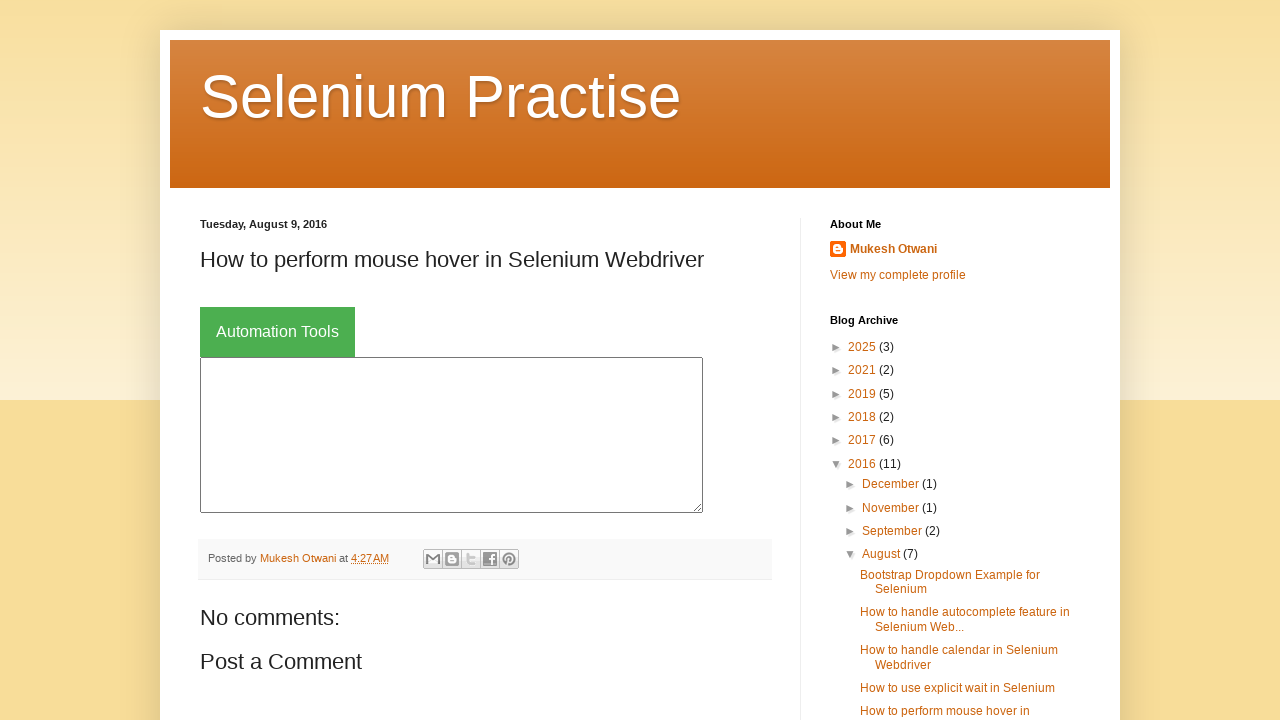

Hovered over Automation Tools button at (278, 332) on xpath=//button[text()='Automation Tools']
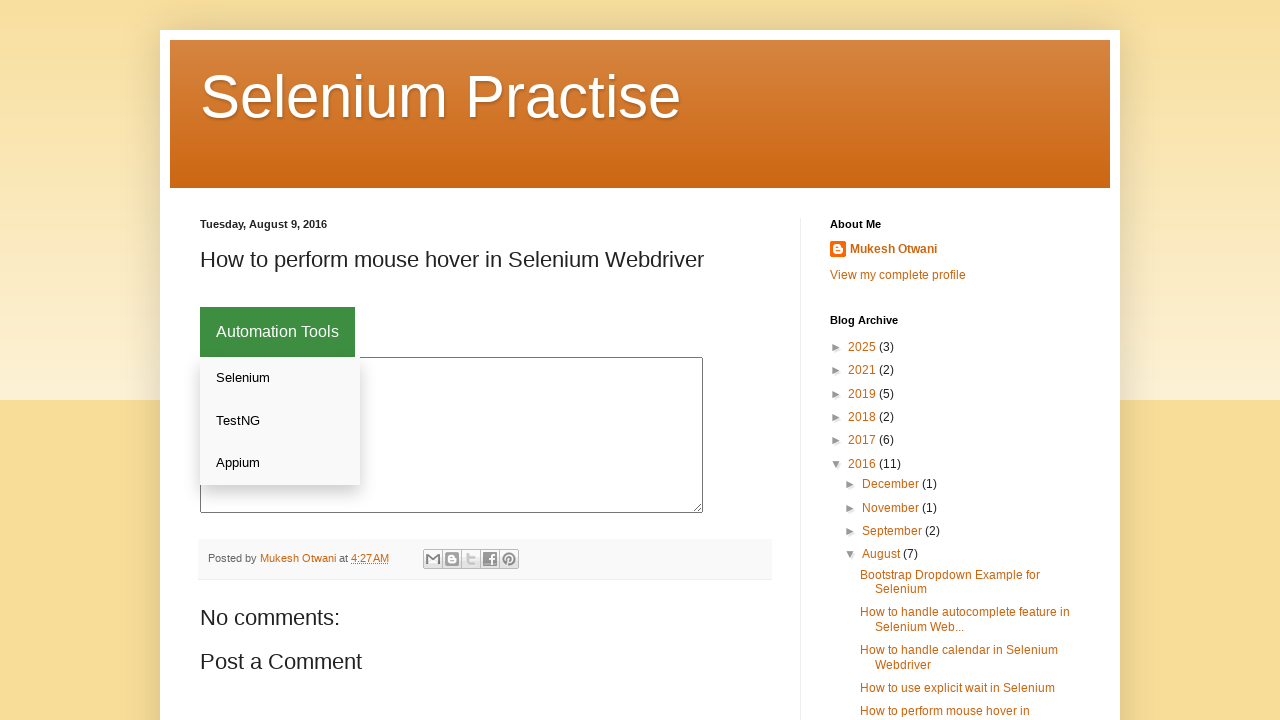

Dropdown menu appeared
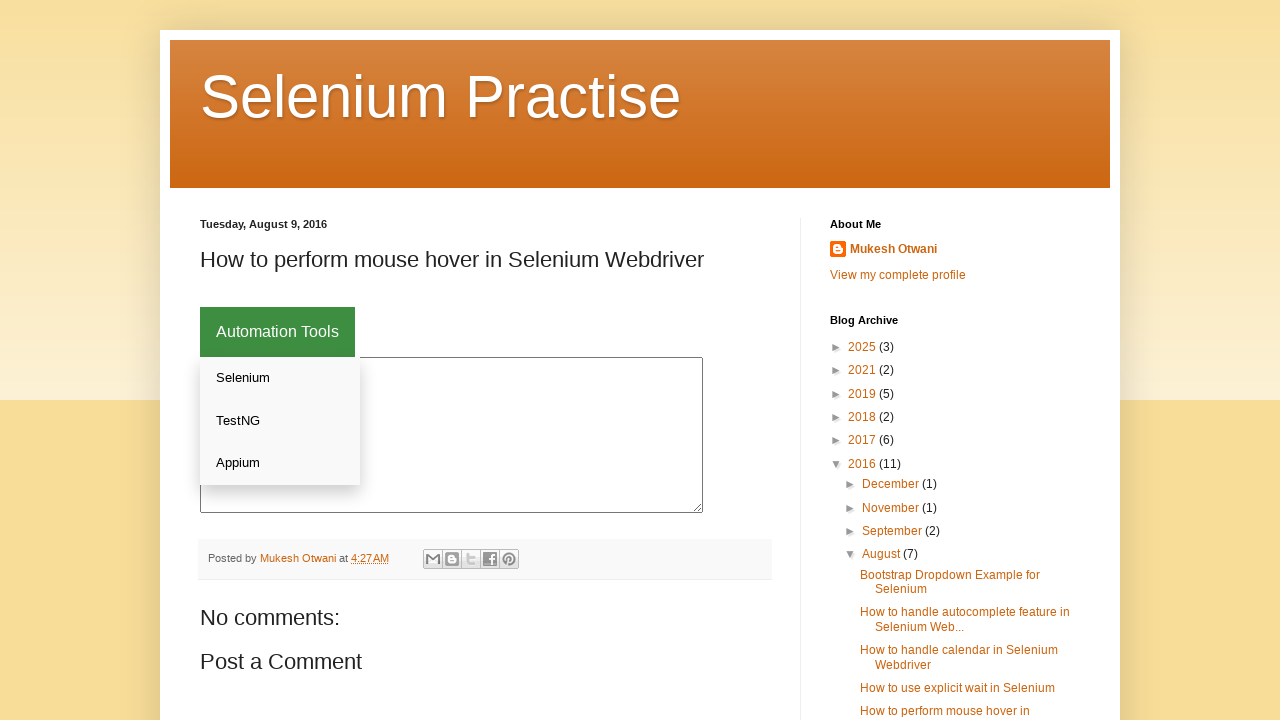

Clicked on Appium link from dropdown menu at (280, 463) on xpath=//div[@class='dropdown-content']//a >> nth=2
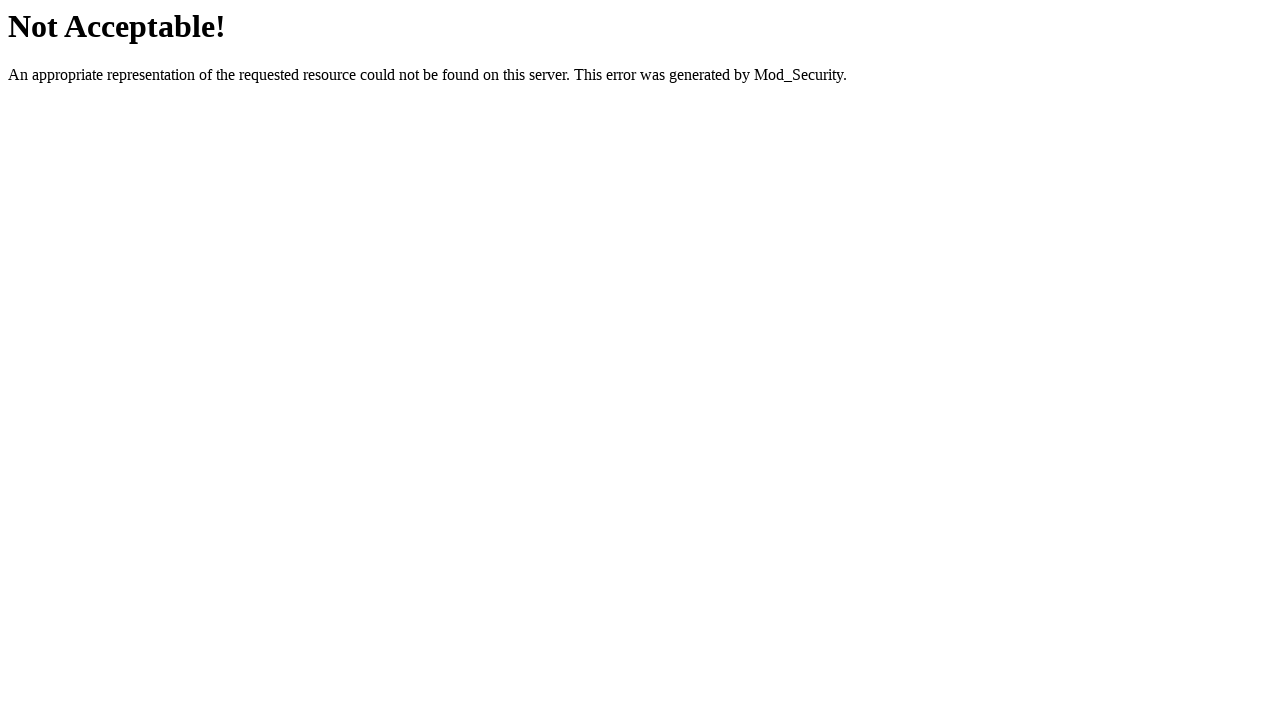

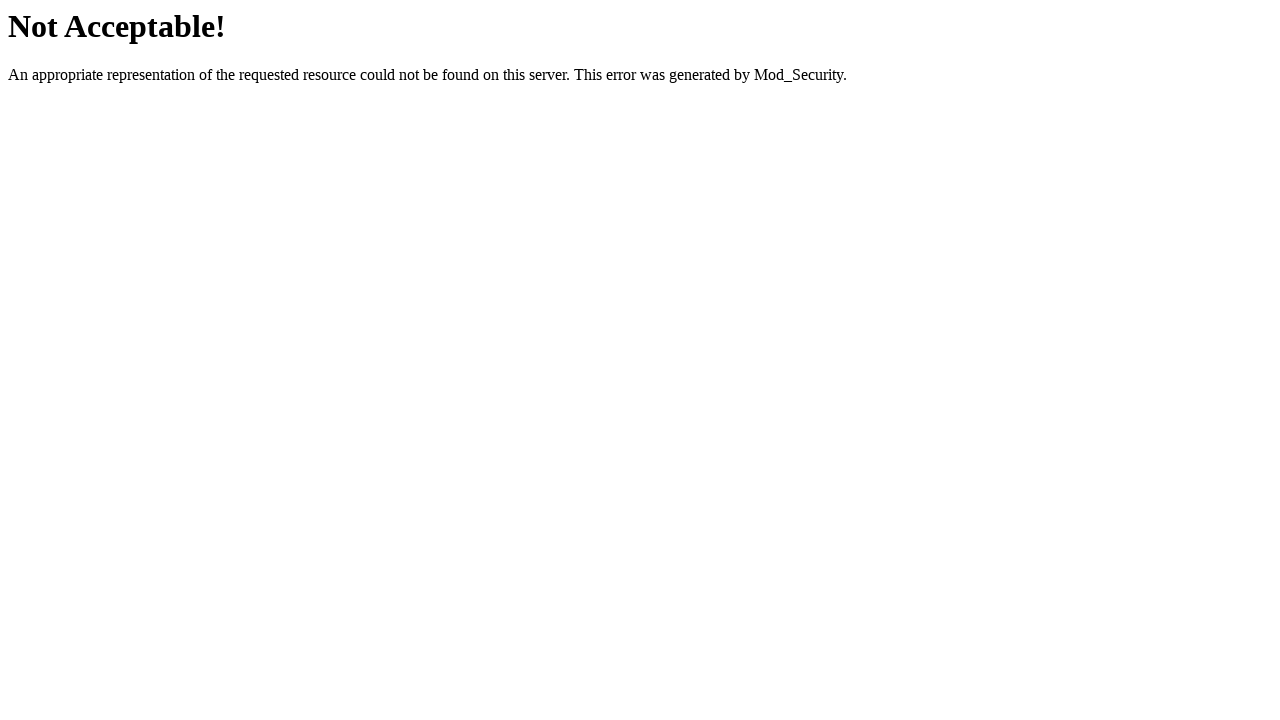